Tests filling the email field on the business page

Starting URL: https://tasnet.uz/business

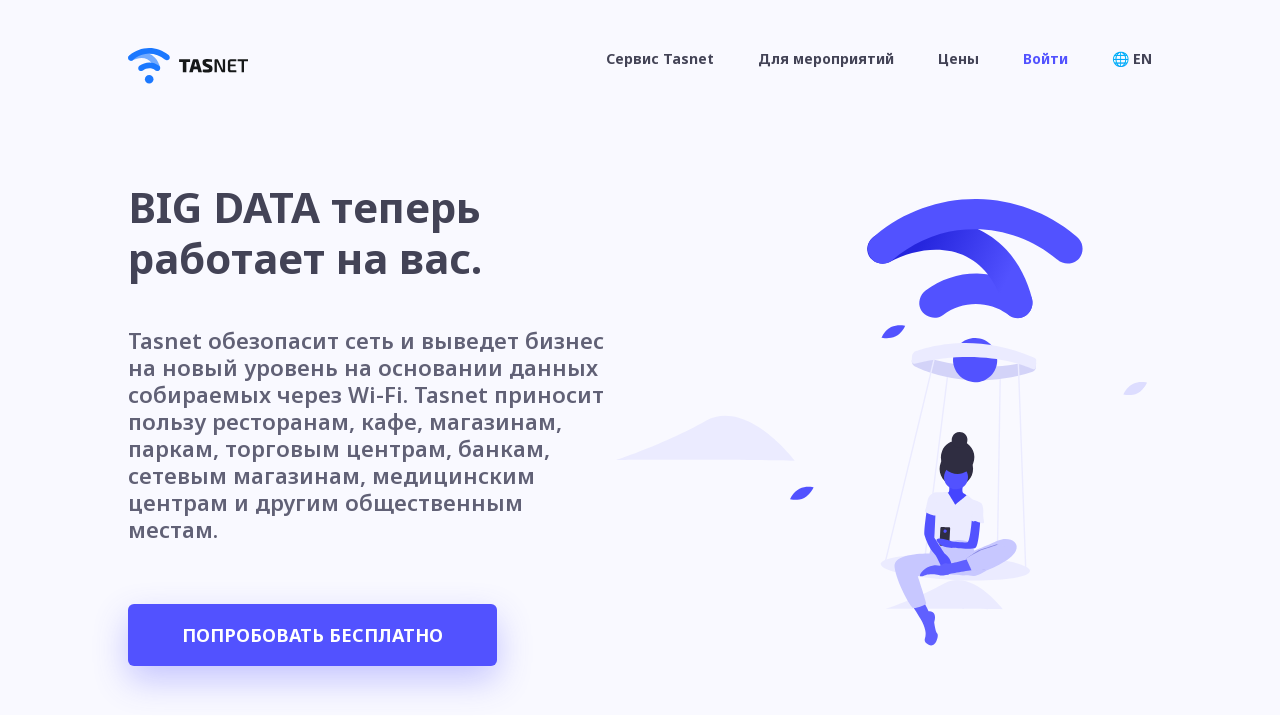

Filled email field with 'Java' on #email
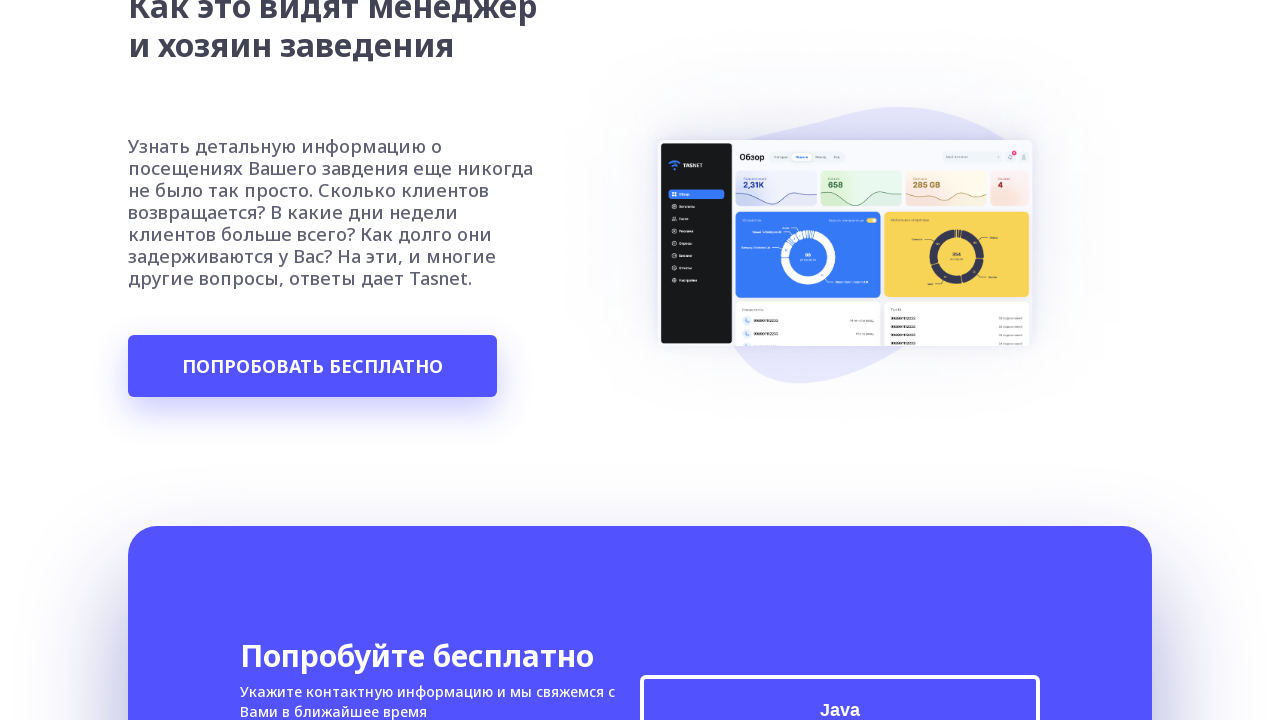

Pressed Enter key in email field on #email
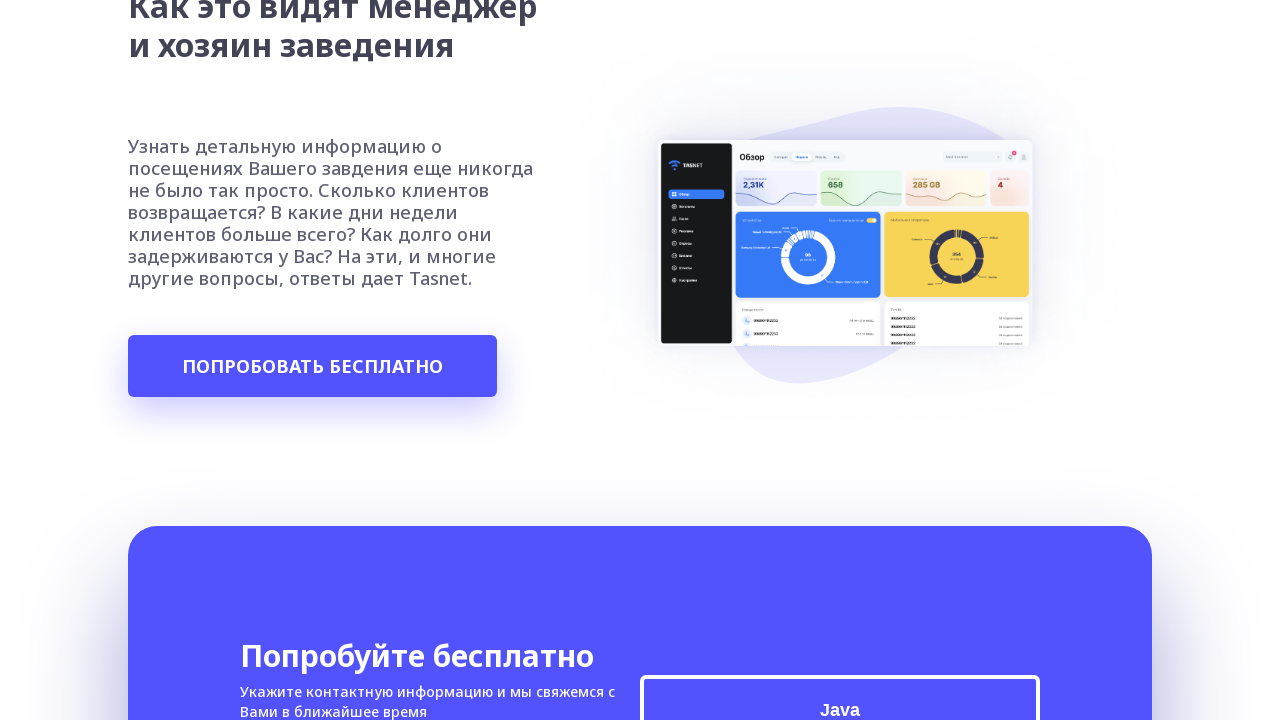

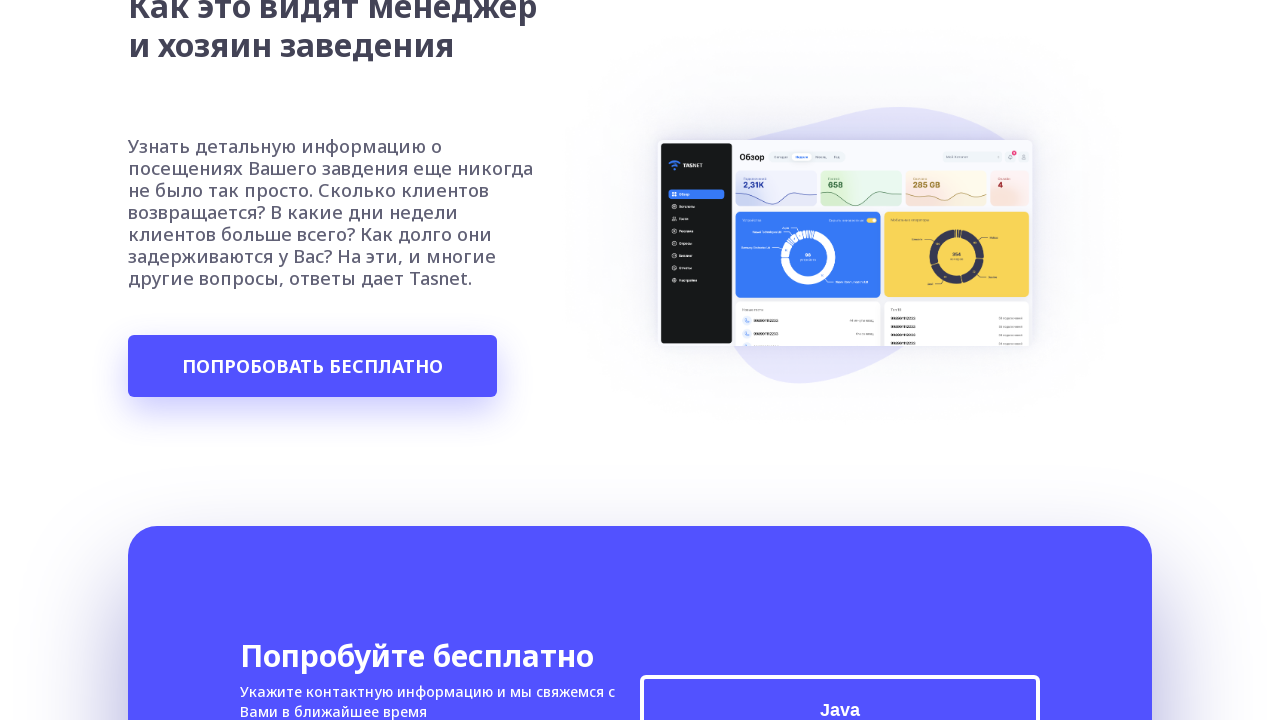